Tests file download functionality by navigating to a download page and clicking on the first download link to trigger a file download.

Starting URL: https://the-internet.herokuapp.com/download

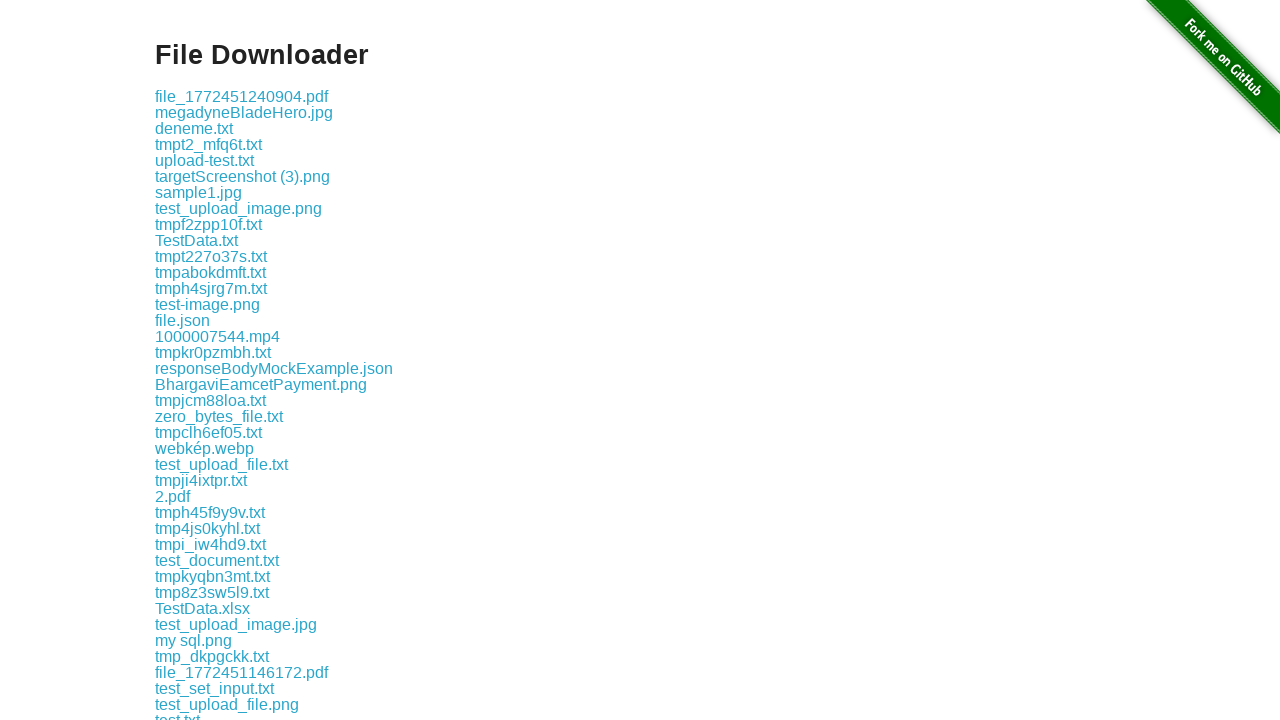

Navigated to download page
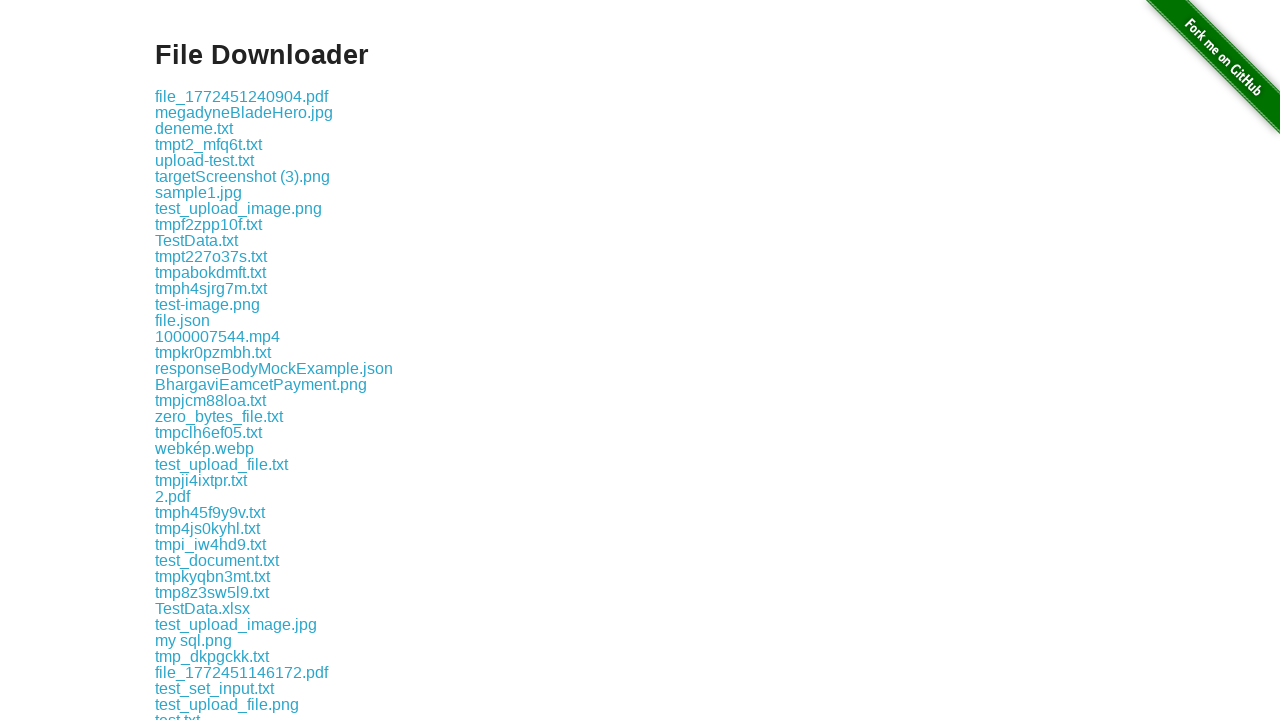

Located first download link
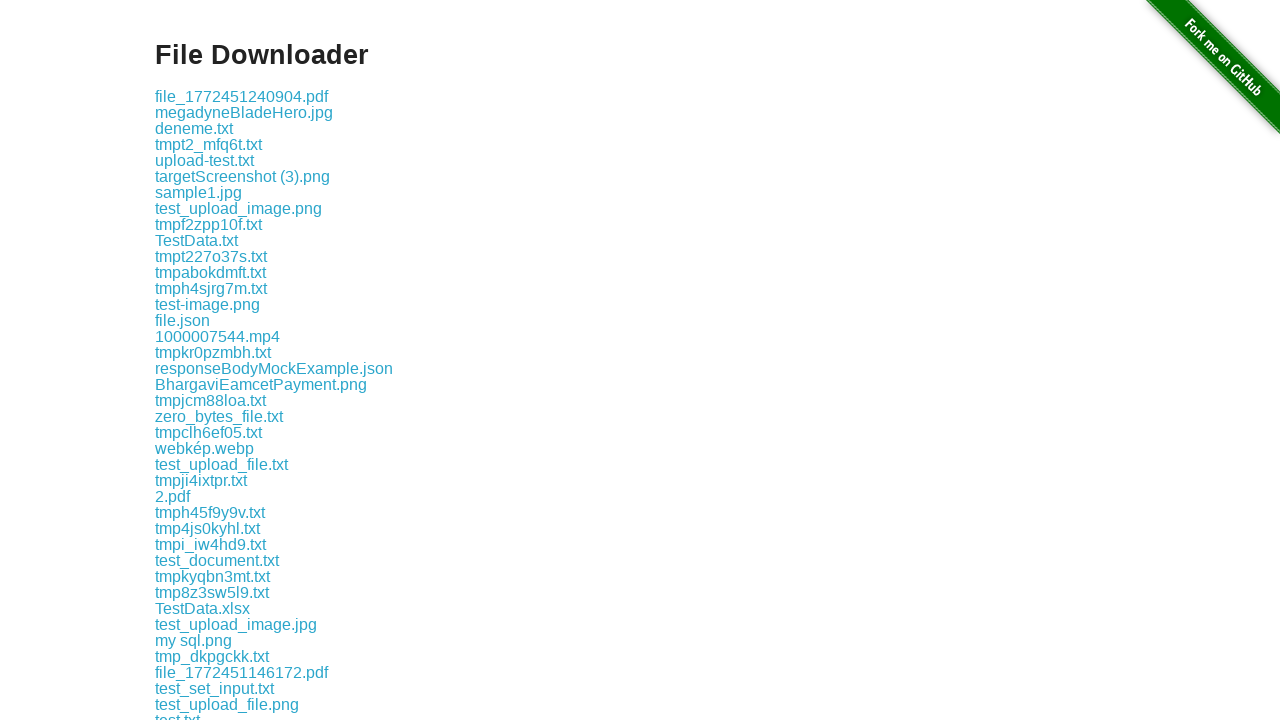

Clicked first download link and initiated file download at (242, 96) on .example a >> nth=0
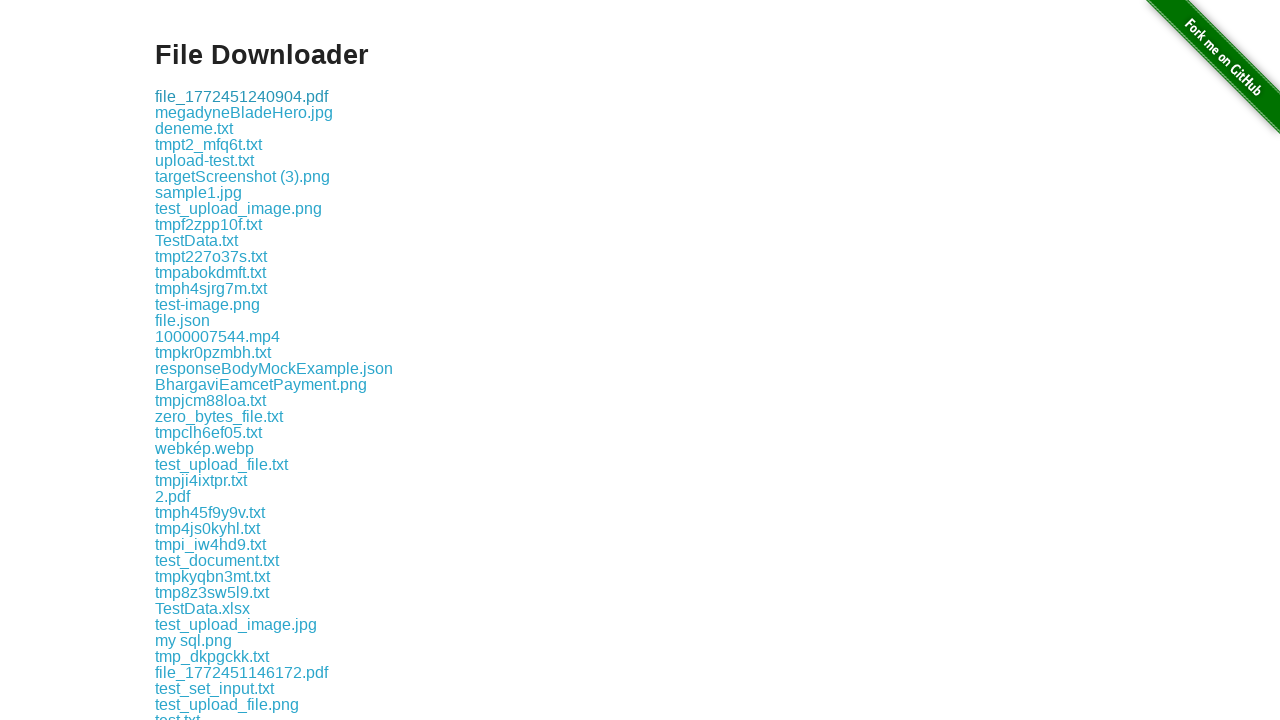

Download event captured
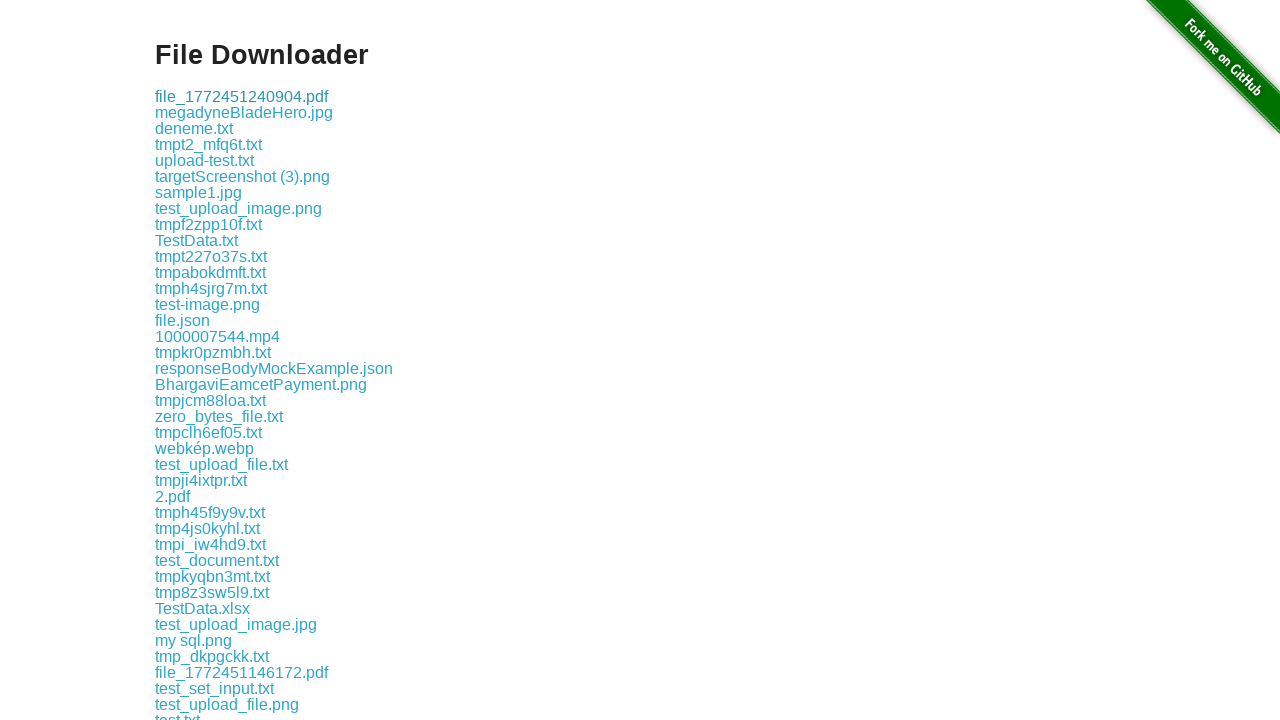

Retrieved download file path
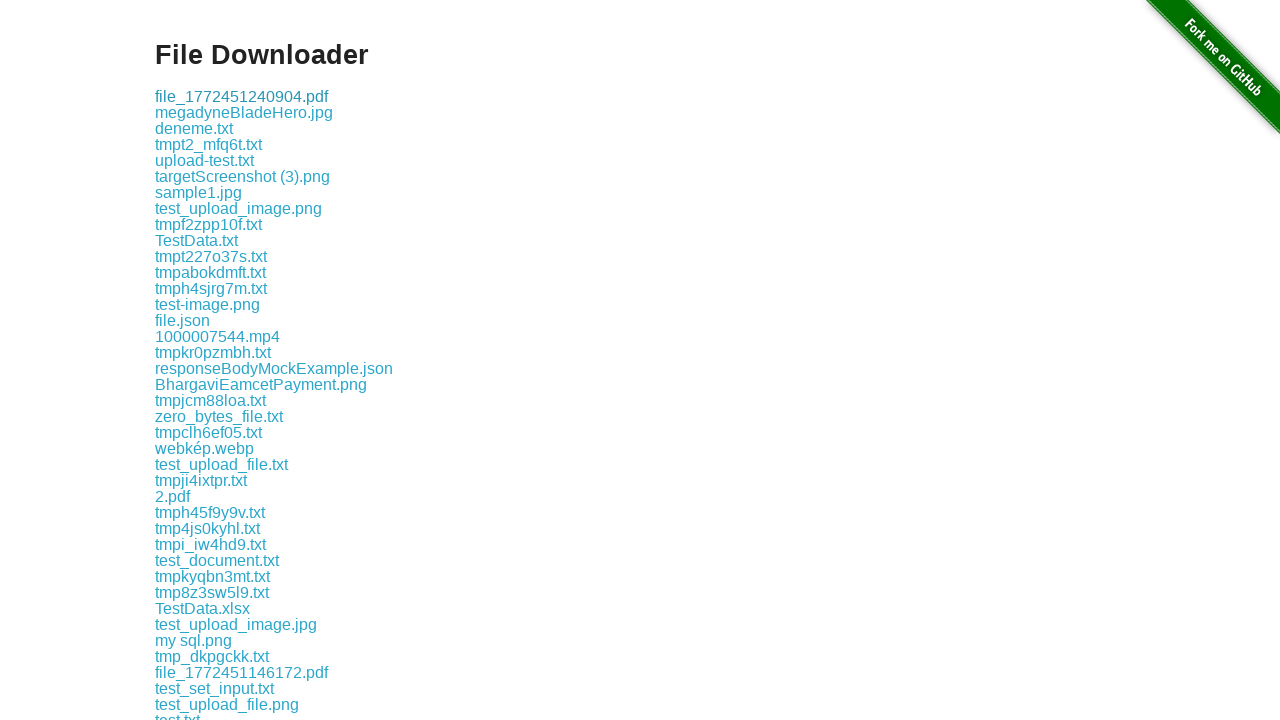

Verified download completed successfully
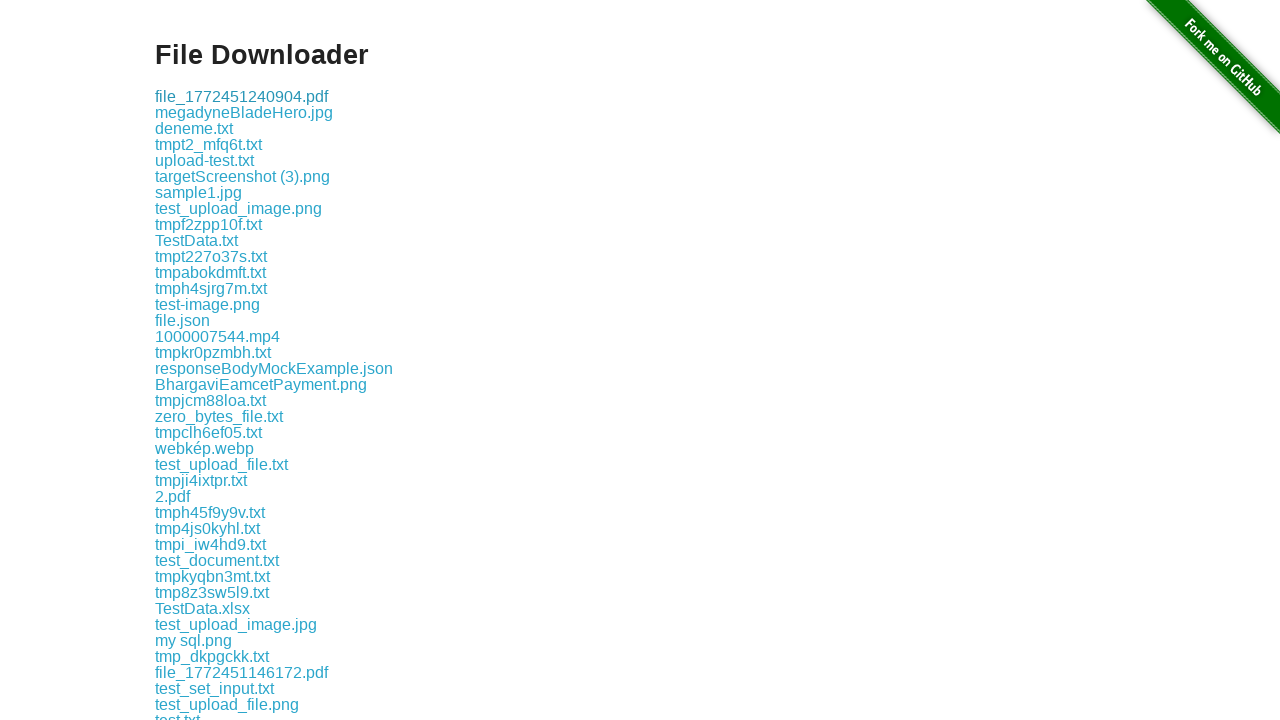

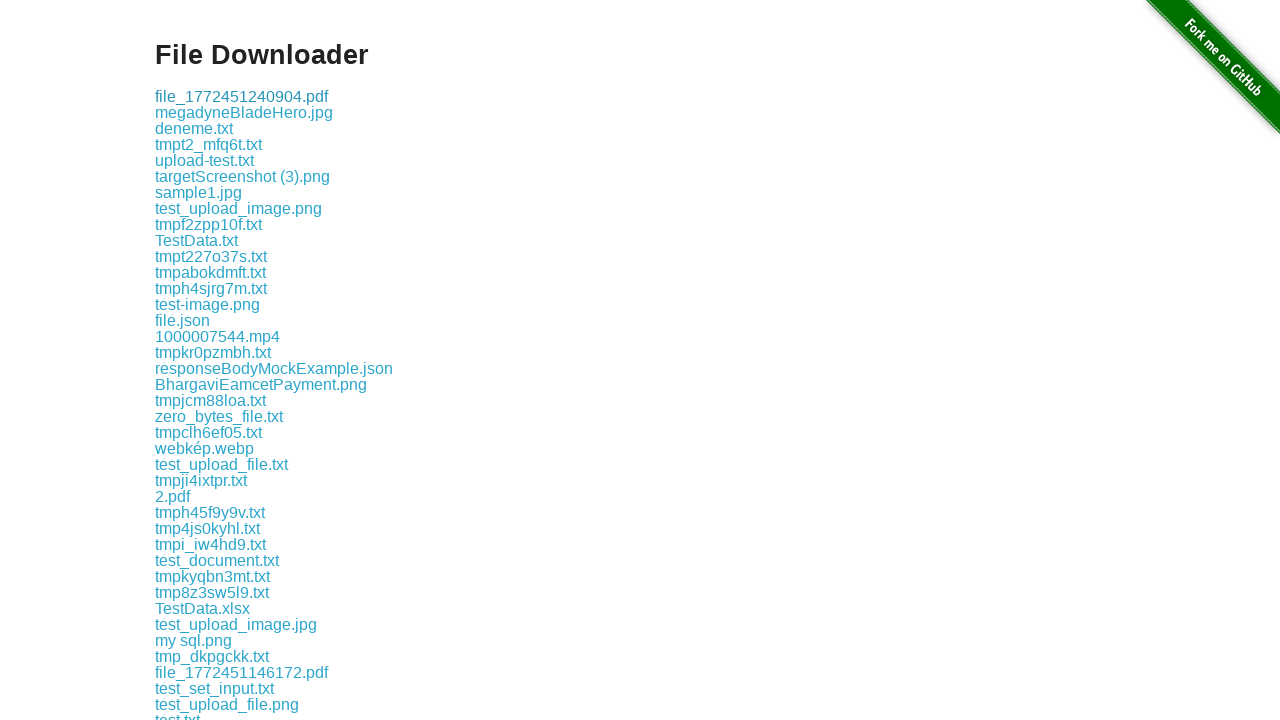